Tests JavaScript confirm dialog by clicking the JS Confirm button, dismissing the dialog, and verifying the result message displays "You clicked: Cancel"

Starting URL: https://the-internet.herokuapp.com/javascript_alerts

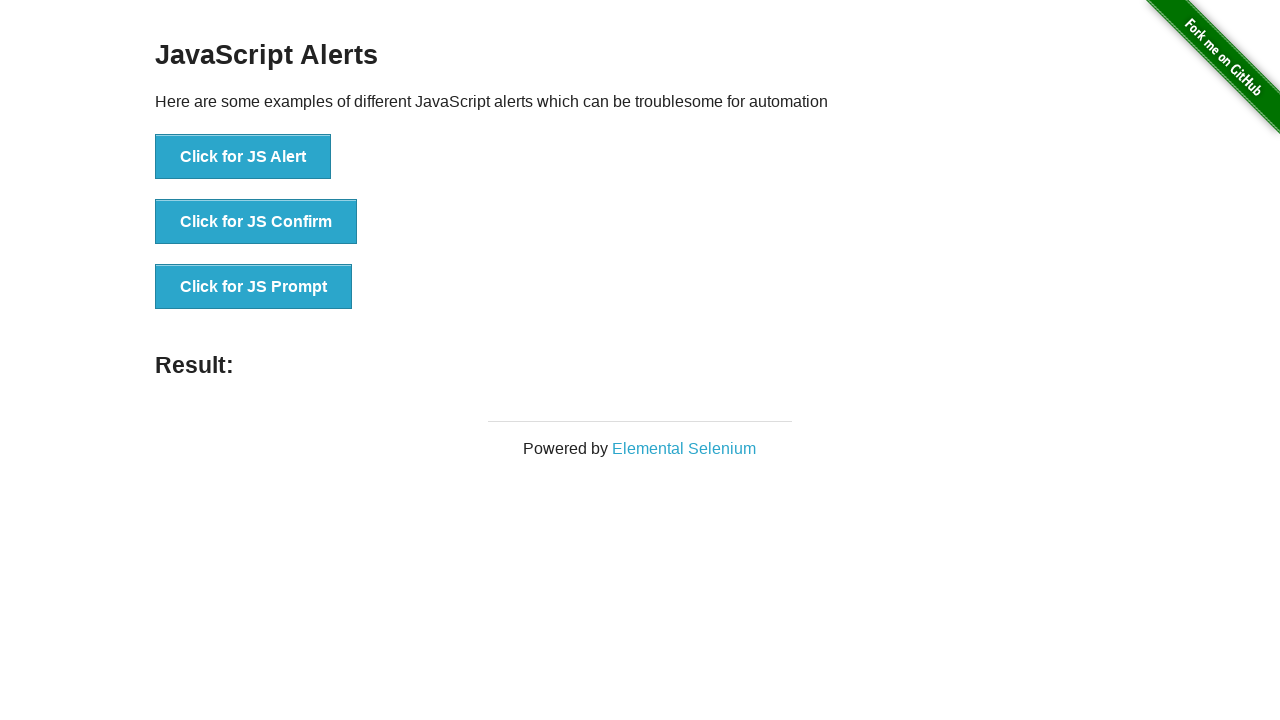

Set up dialog handler to dismiss JavaScript confirm dialog
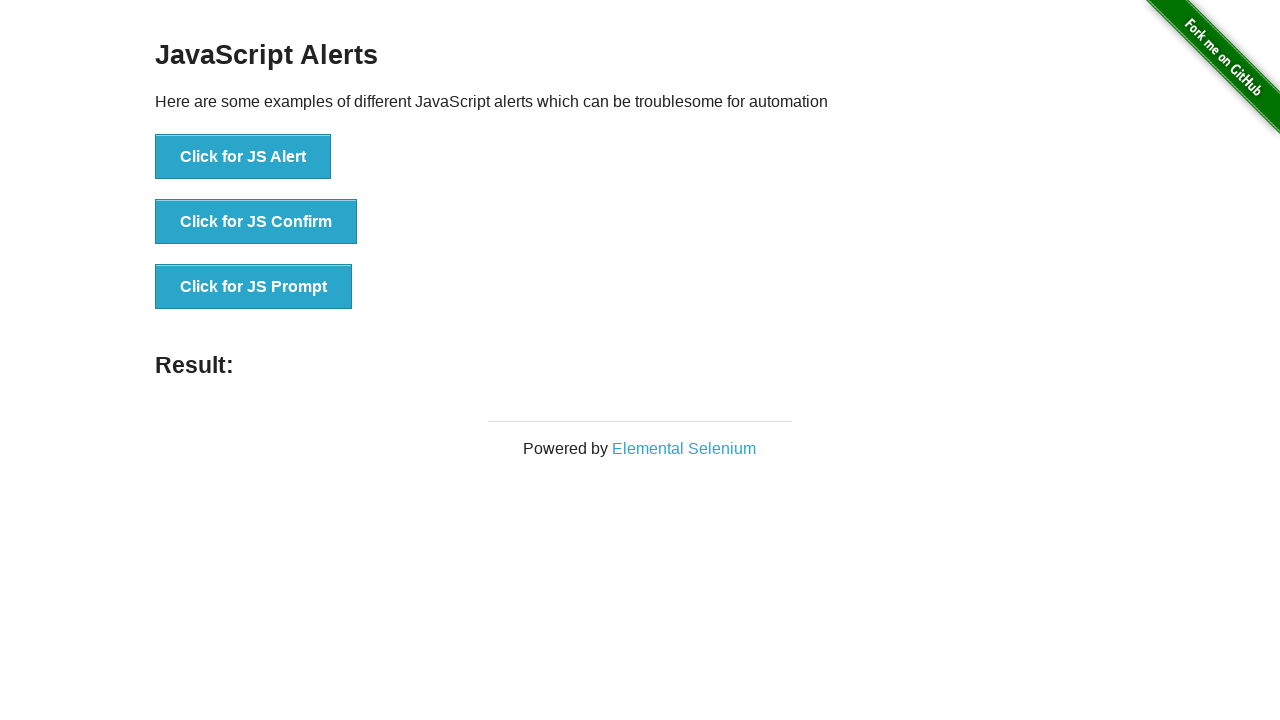

Clicked JS Confirm button to trigger confirm dialog at (256, 222) on button[onclick*='jsConfirm']
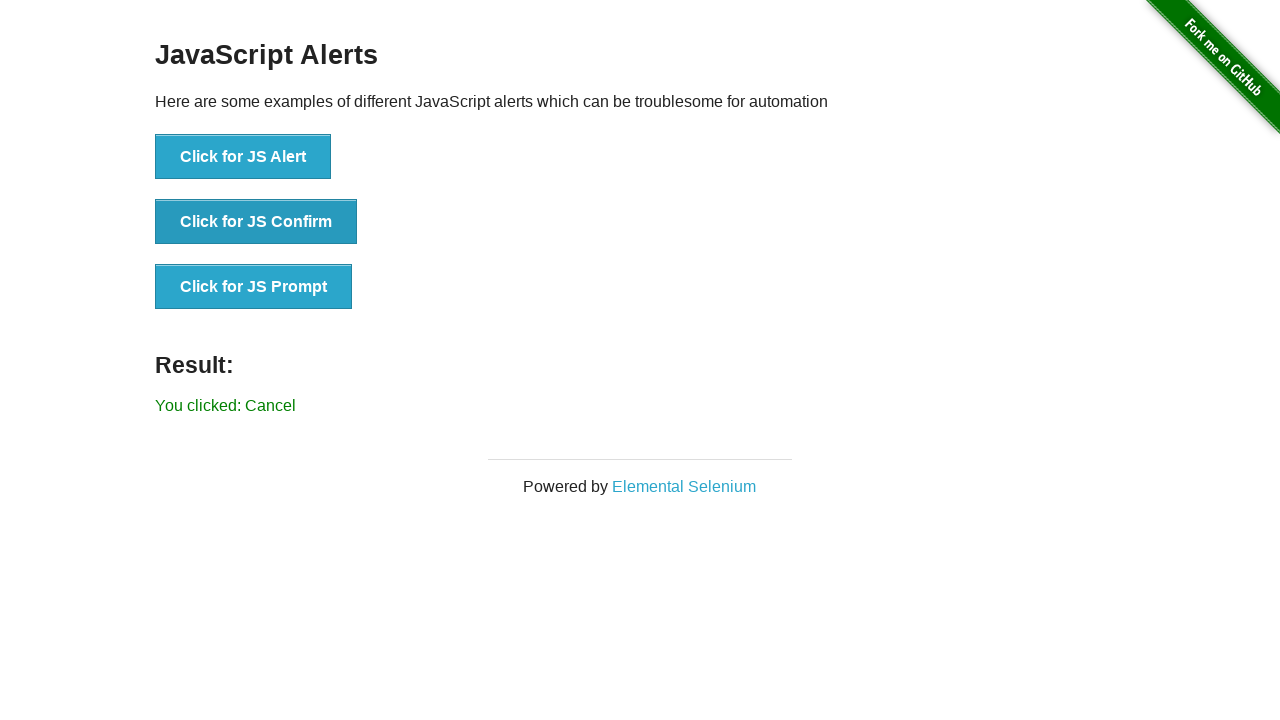

Result message element loaded after dismissing dialog
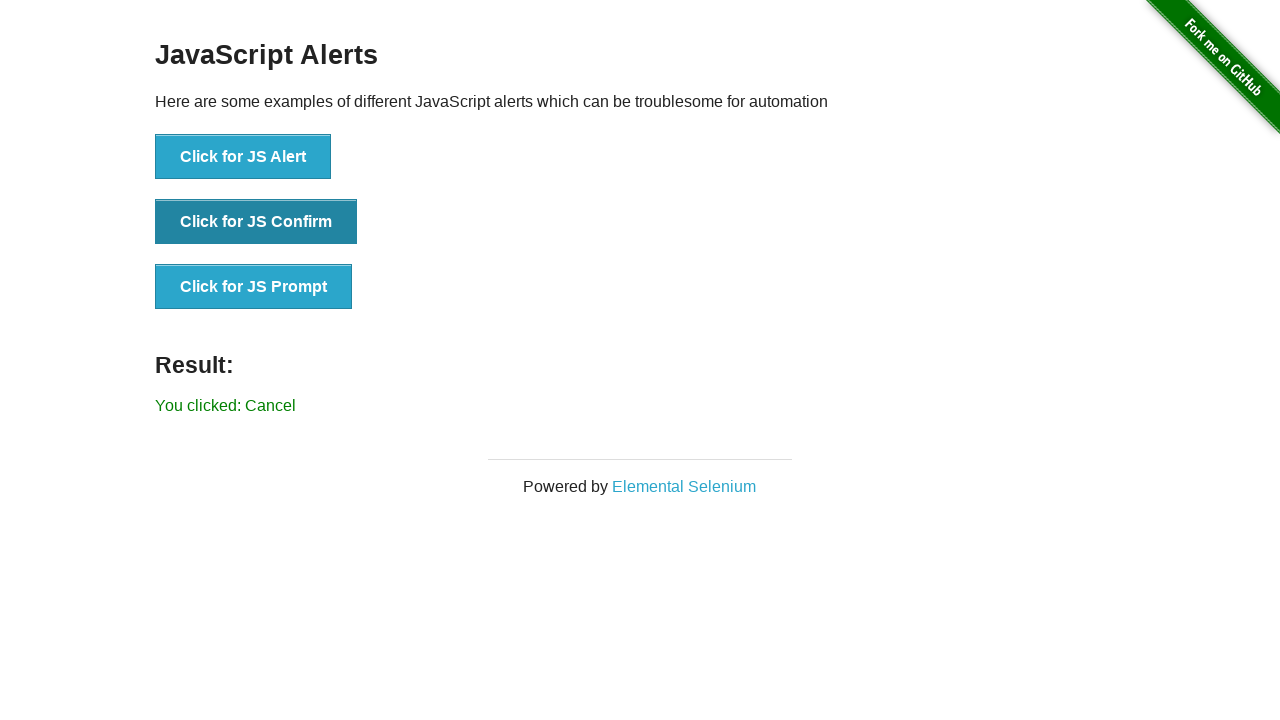

Verified result message displays 'You clicked: Cancel'
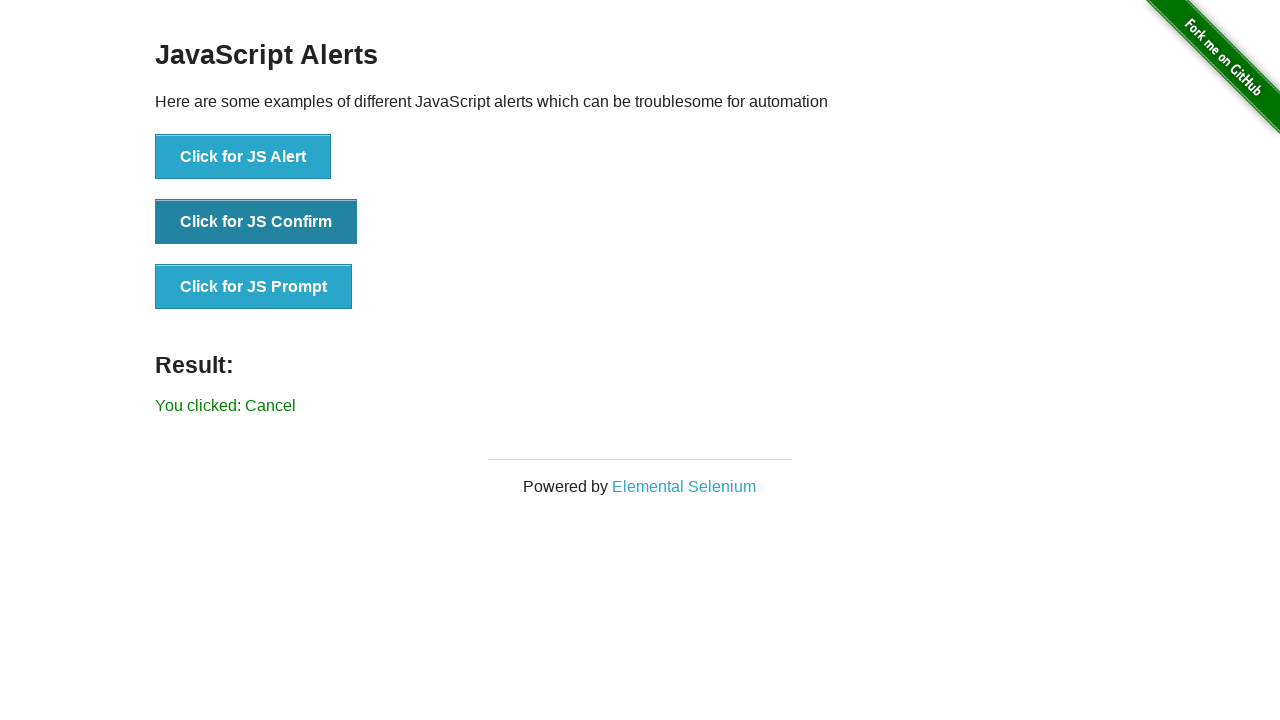

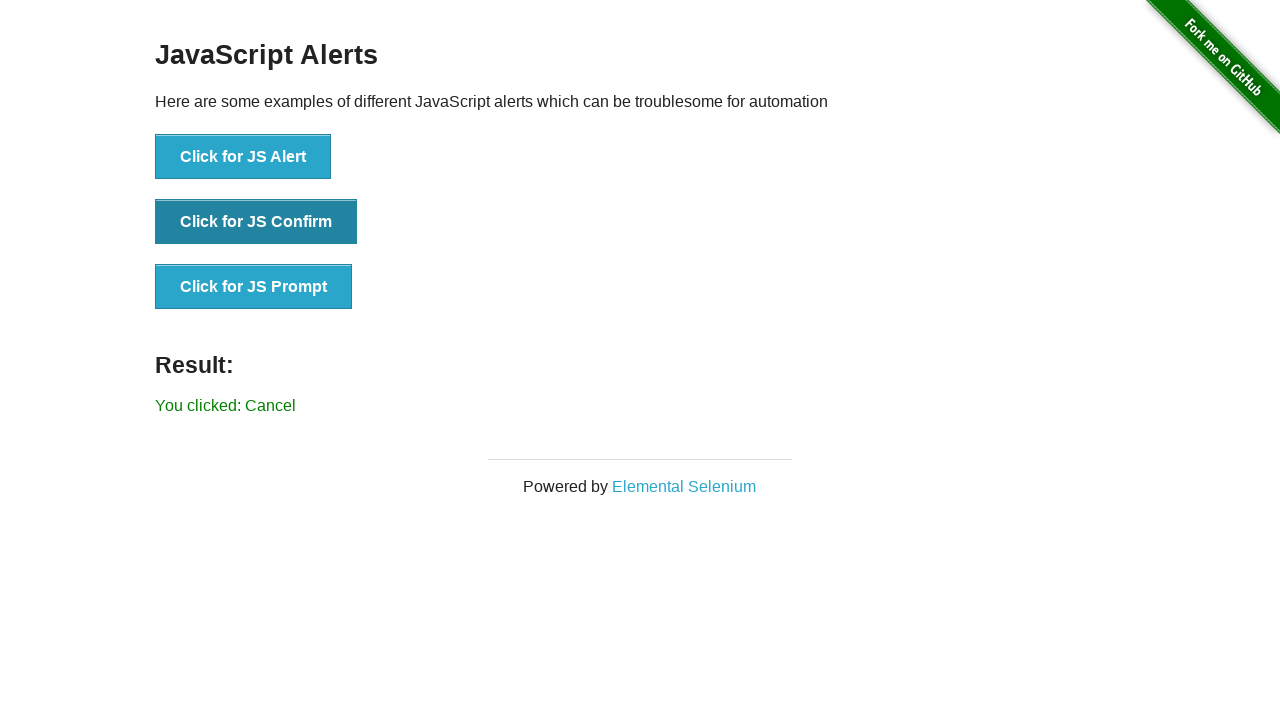